Tests navigation to Category A and verifies Algol60 language is listed

Starting URL: http://www.99-bottles-of-beer.net/

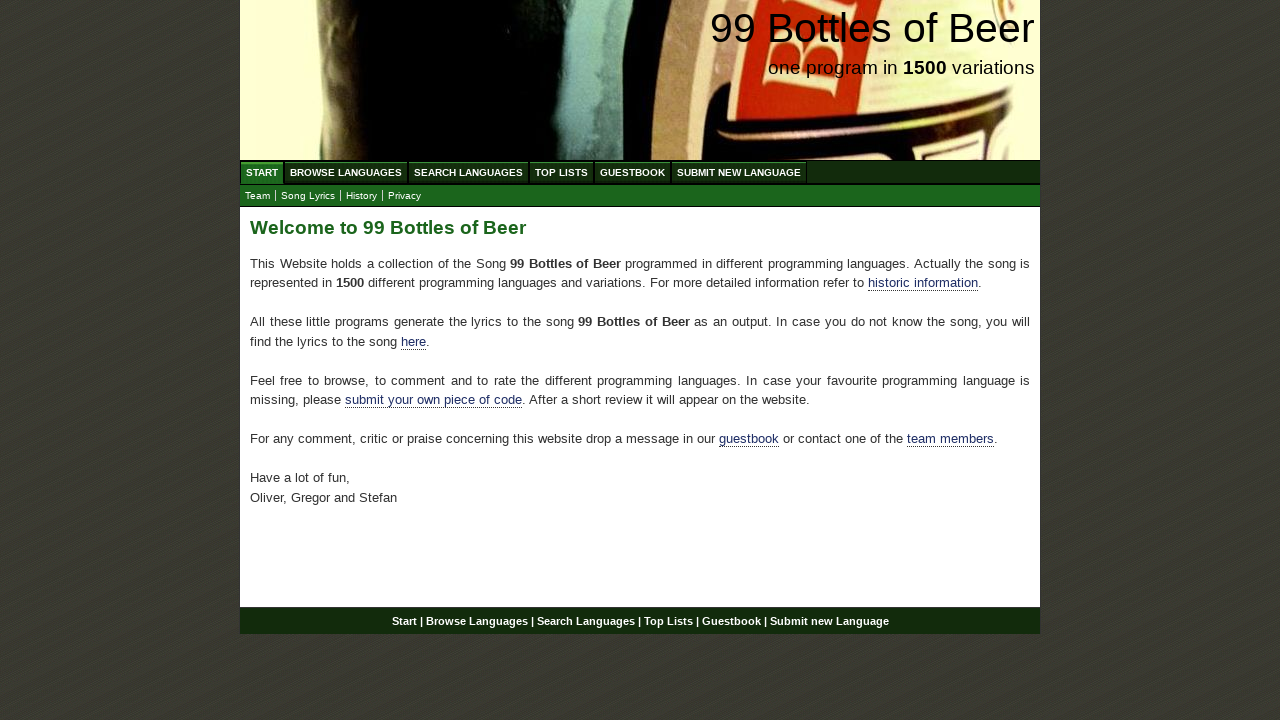

Clicked Browse Languages menu at (346, 172) on a[href='/abc.html']
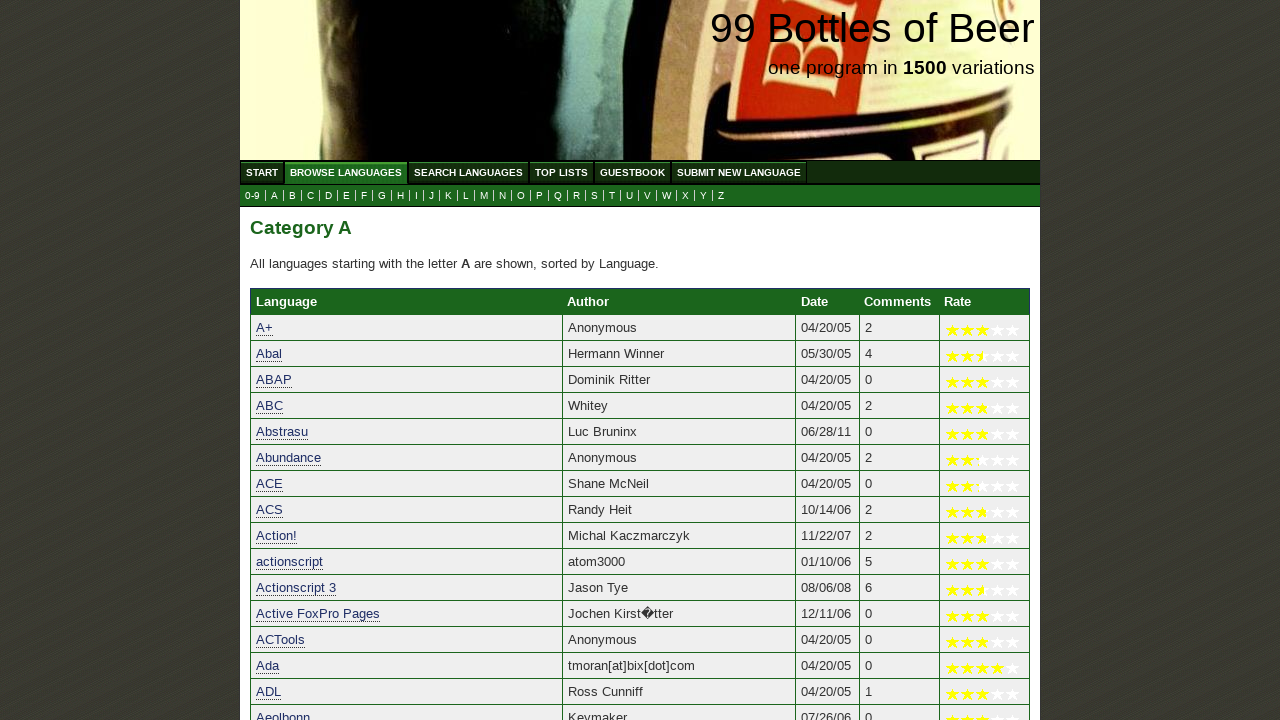

Clicked Category A submenu at (274, 196) on a[href='a.html']
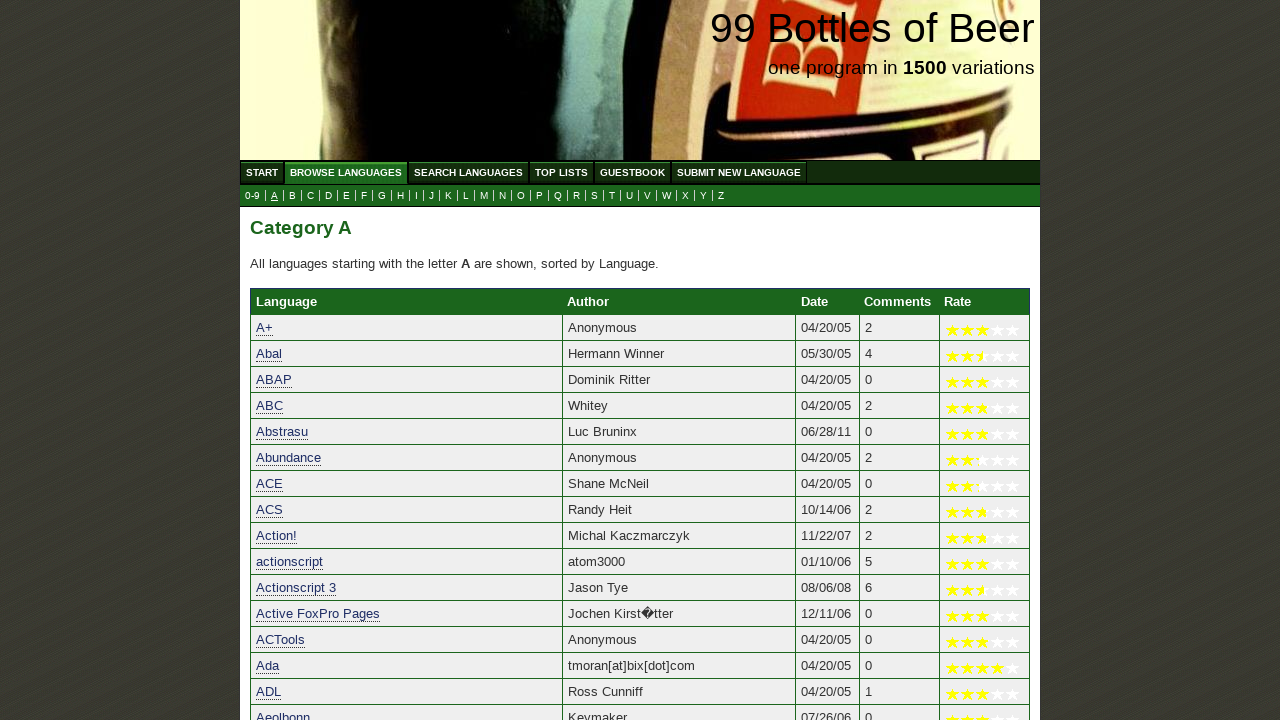

Algol60 language element loaded and visible
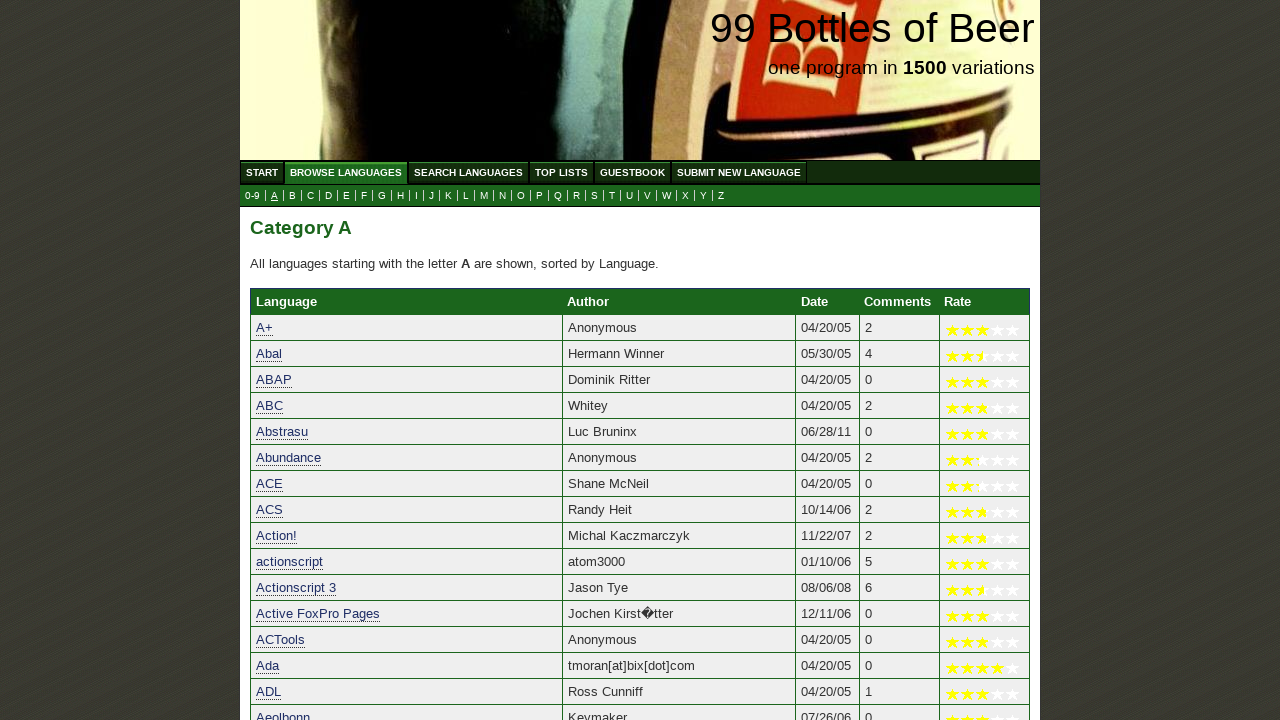

Retrieved Algol60 text content from language list
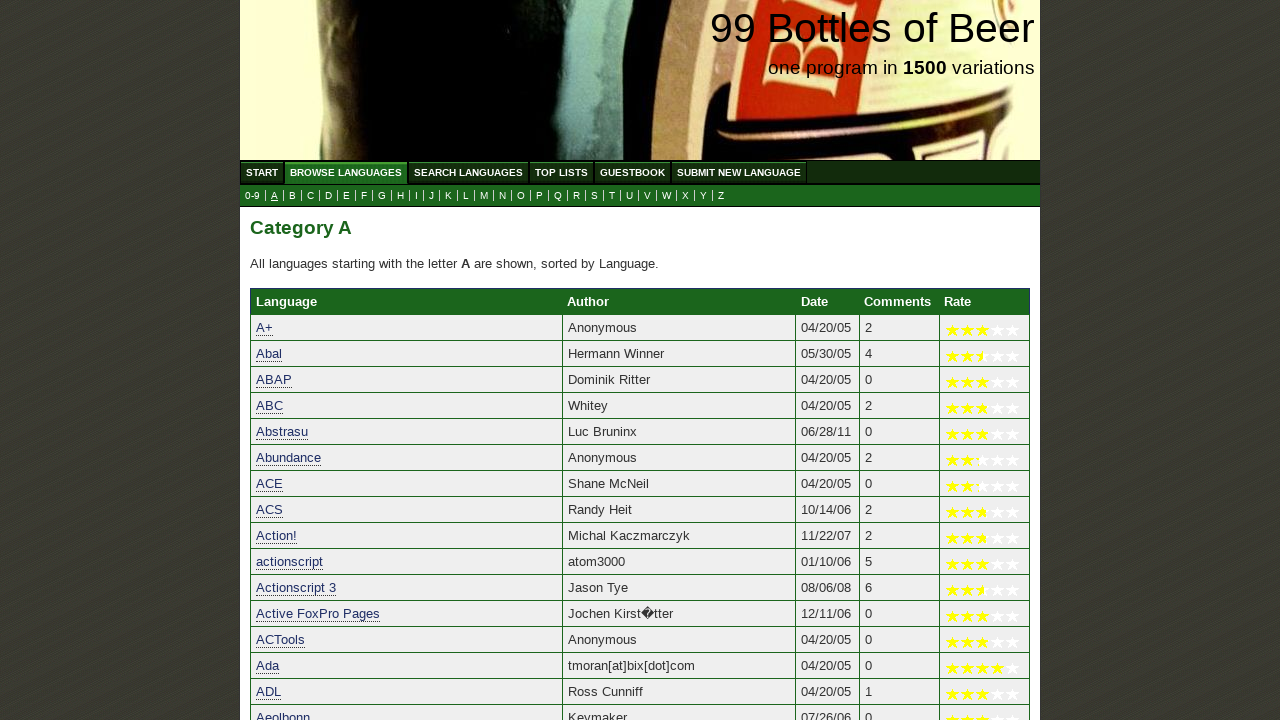

Verified Algol60 language is correctly listed in Category A
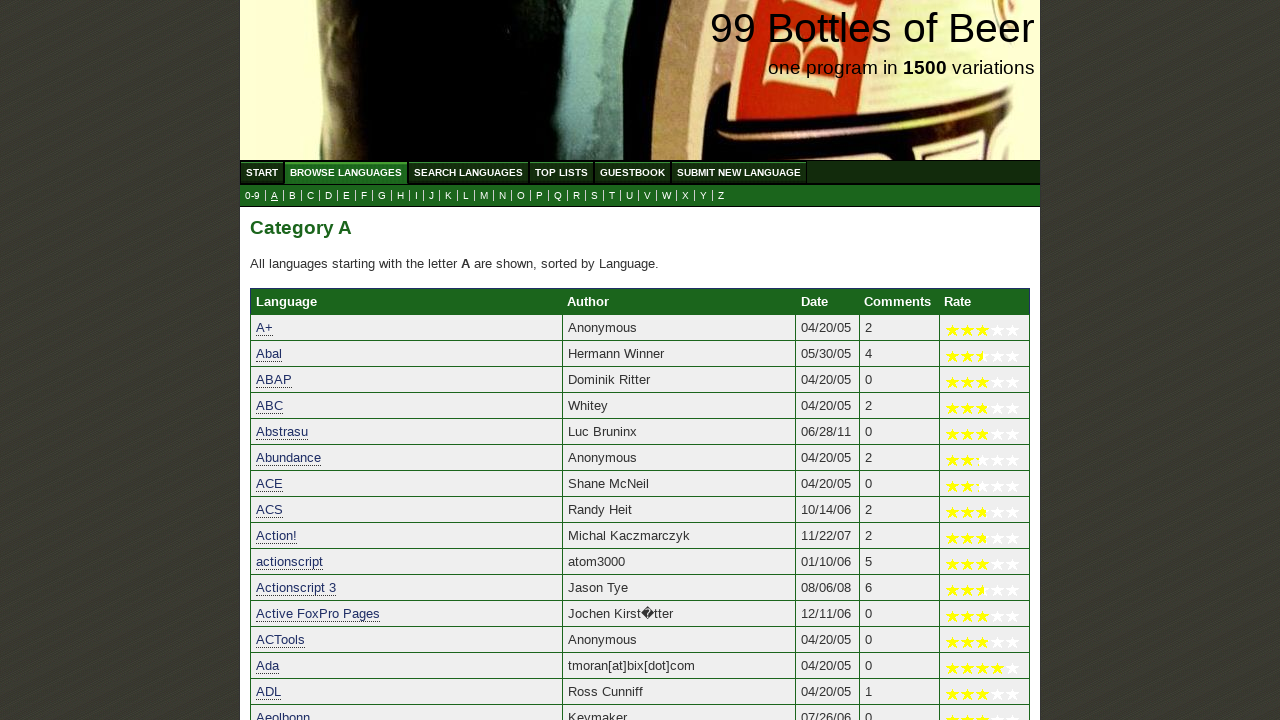

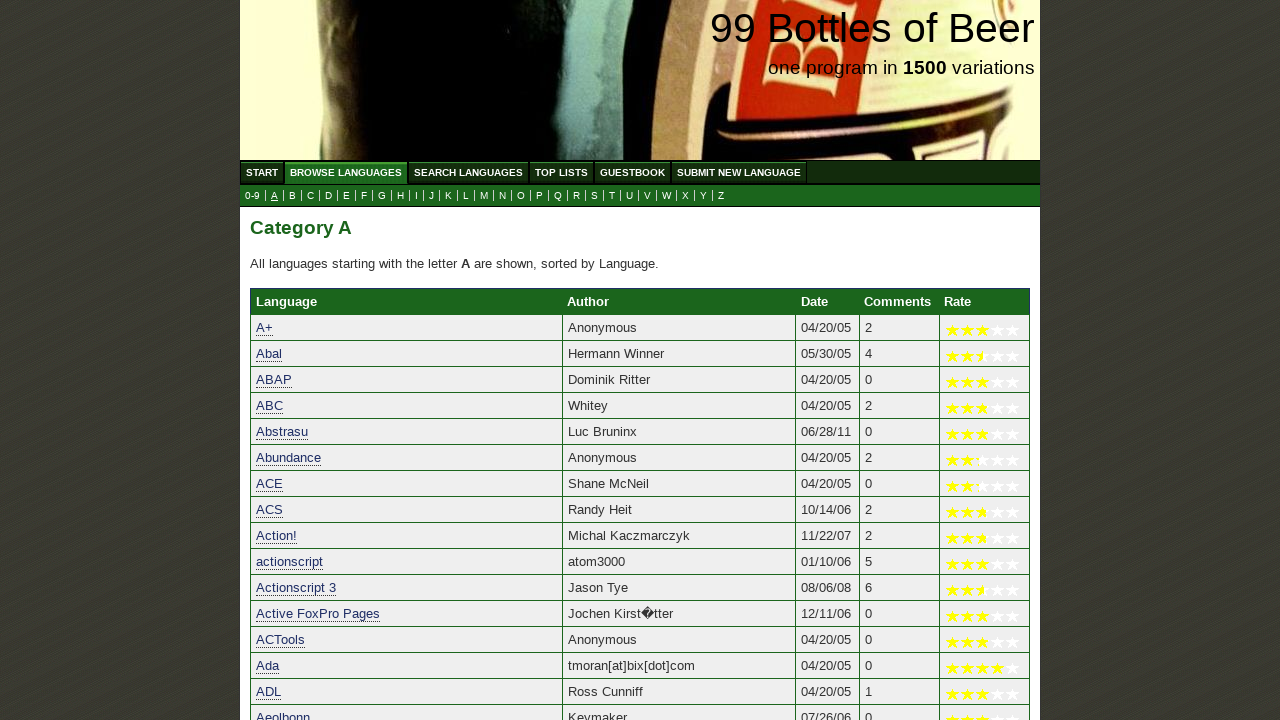